Tests clicking a button with a specific class and handling the resulting alert dialog

Starting URL: http://uitestingplayground.com/classattr

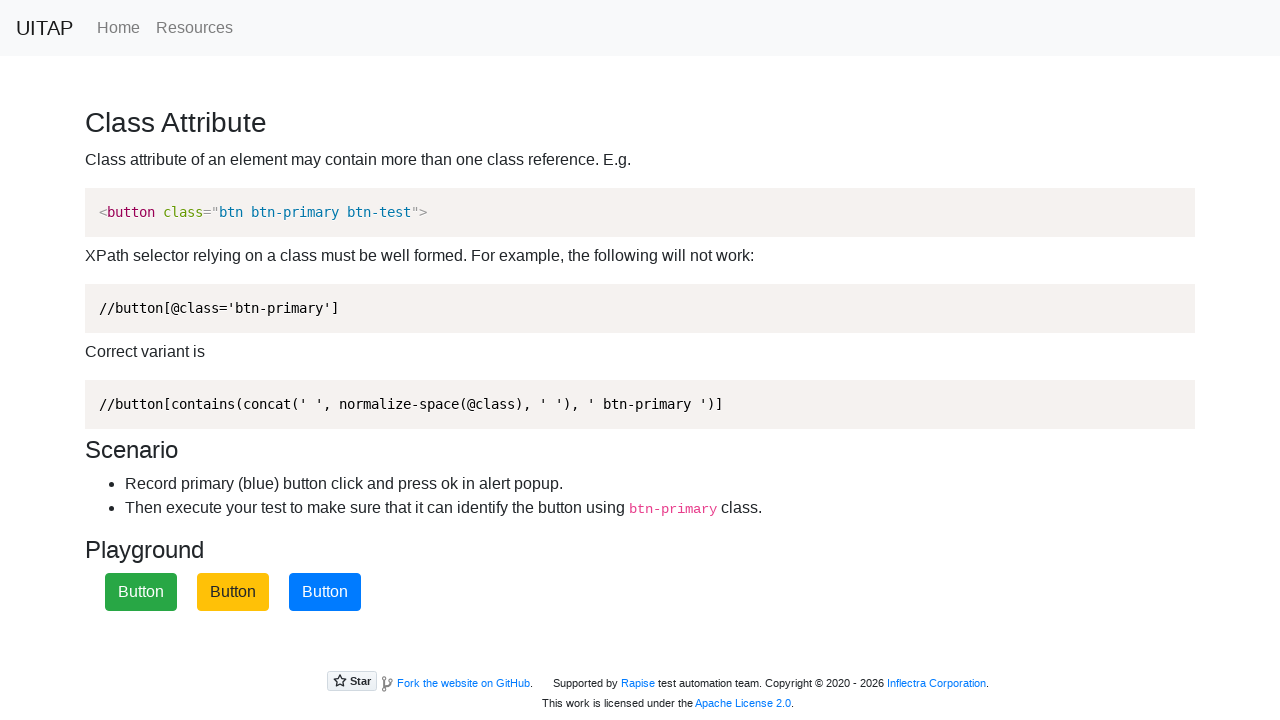

Navigated to UITestingPlayground class attribute page
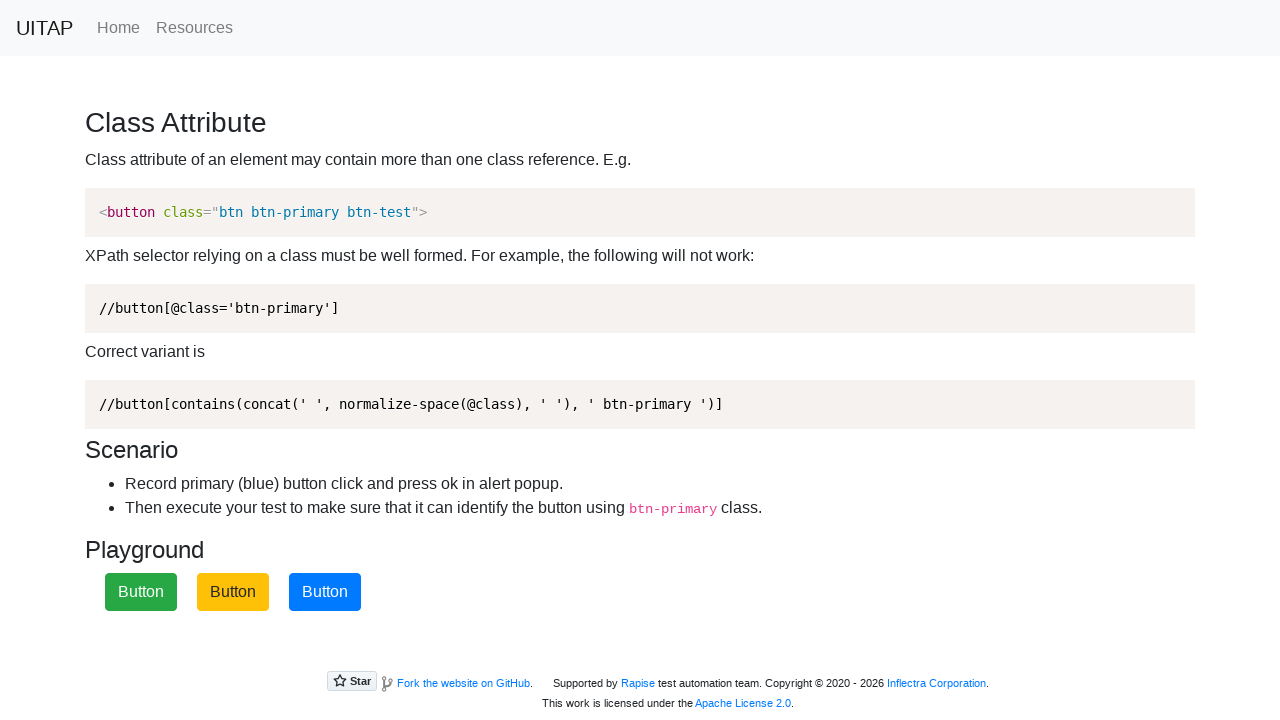

Clicked the blue button with primary class at (325, 592) on .btn-primary
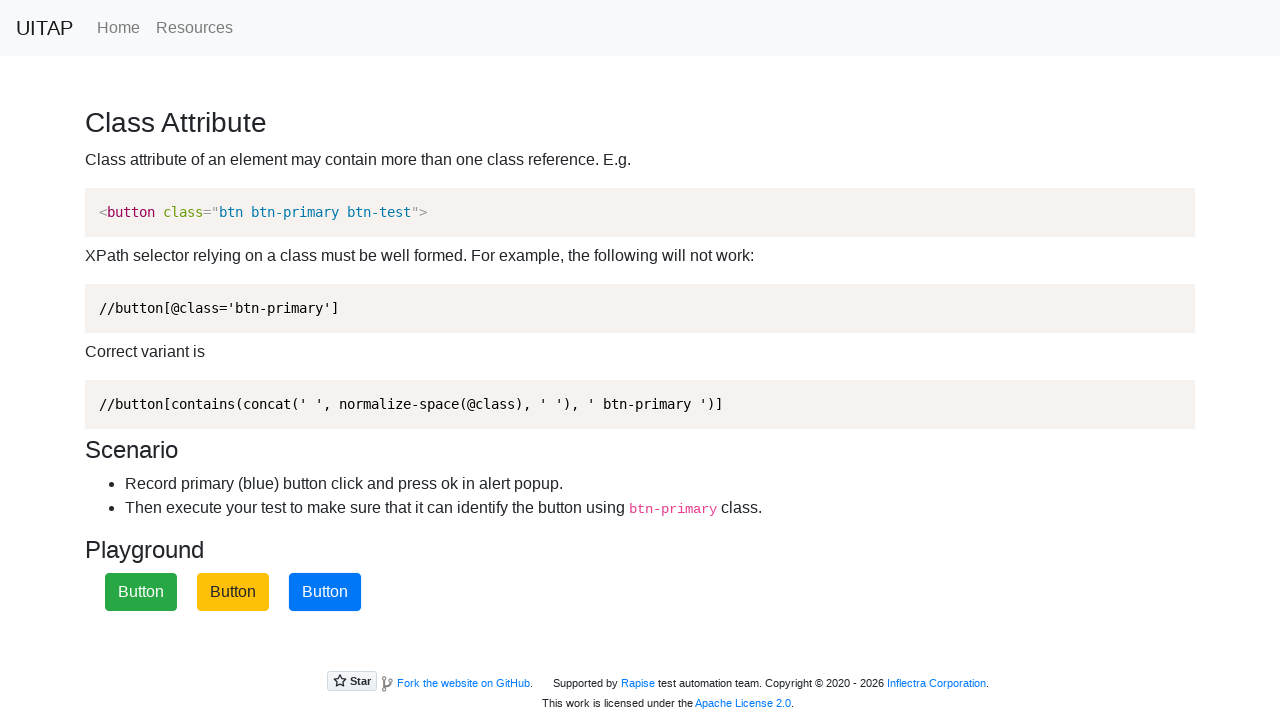

Set up dialog handler to accept alerts
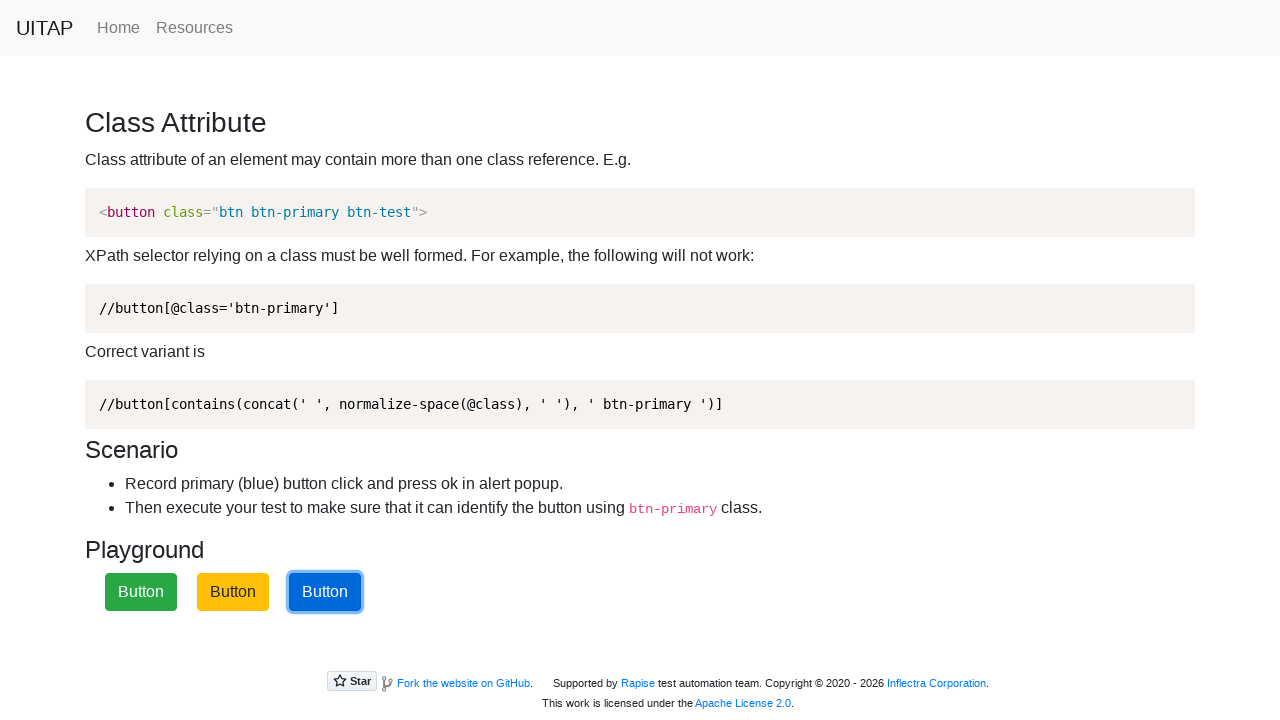

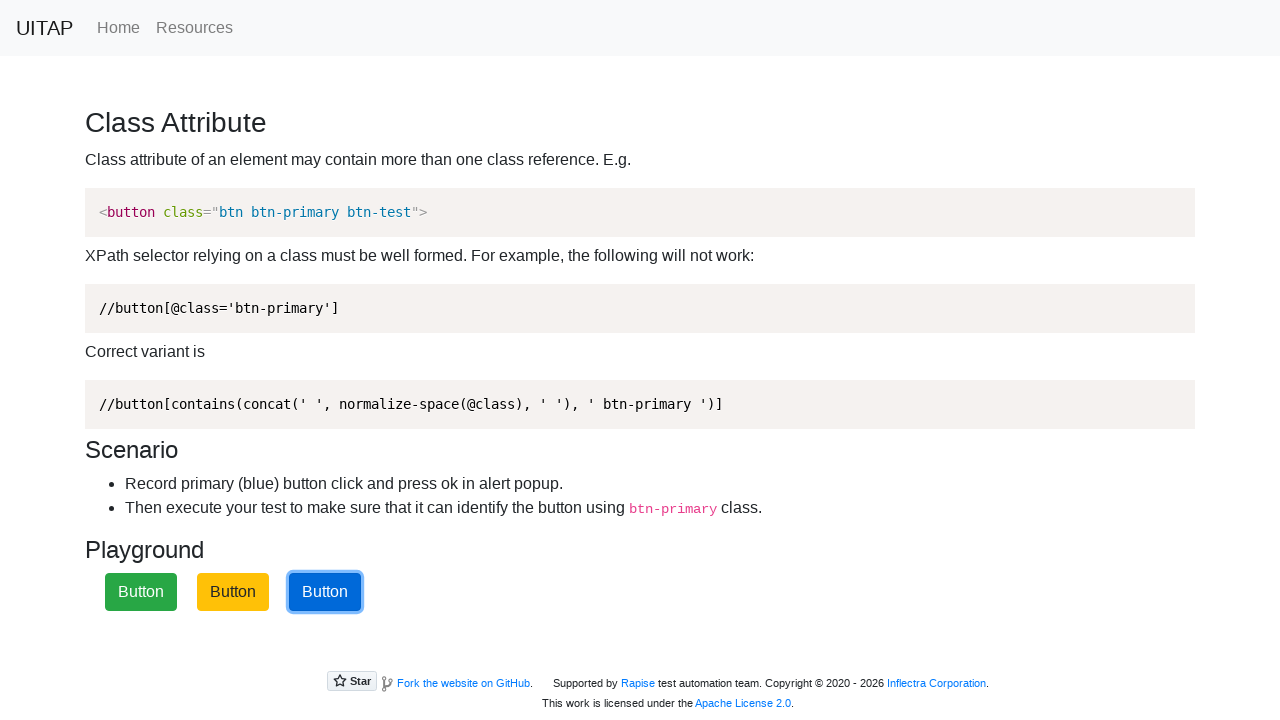